Tests weather lookup functionality by navigating to the weather page, entering "Warszawa" as the city name, and submitting to view weather information

Starting URL: https://jacekkomar.github.io/toolbox/#/

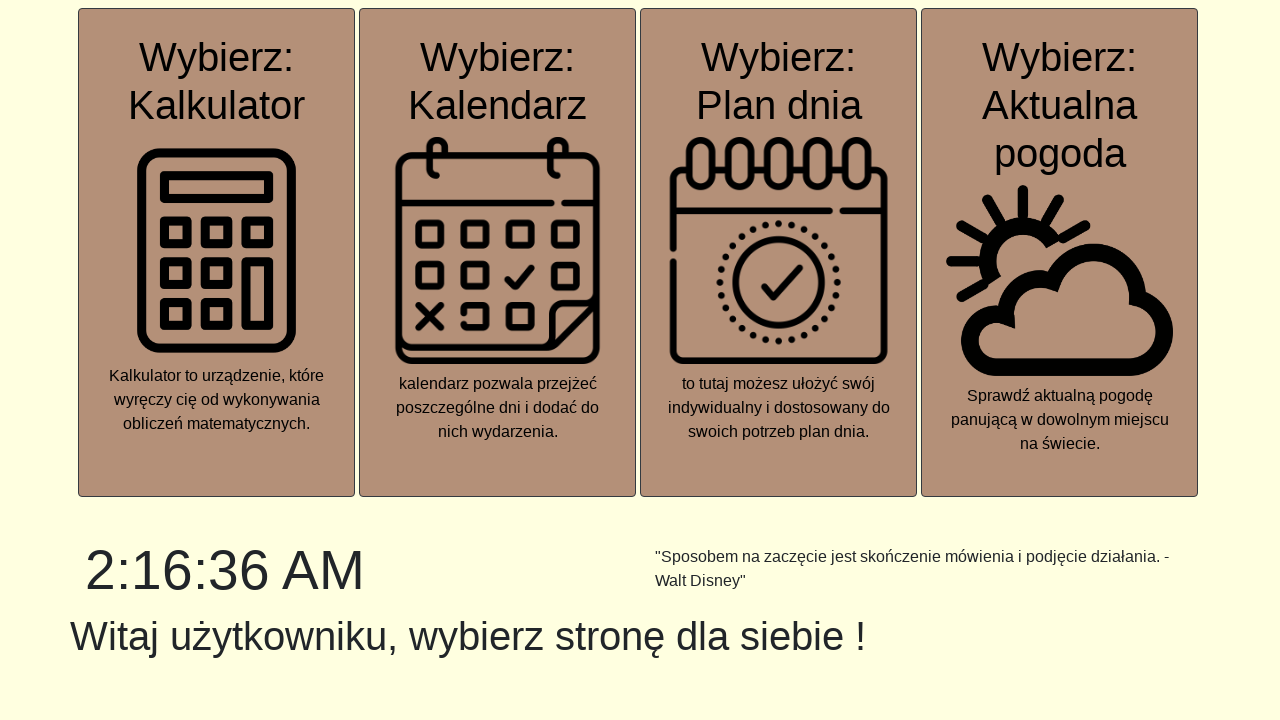

Clicked on site selection element at (1060, 253) on xpath=//div[@class='ChooseSite col-sm mr-1 p-4 border border-dark rounded bright
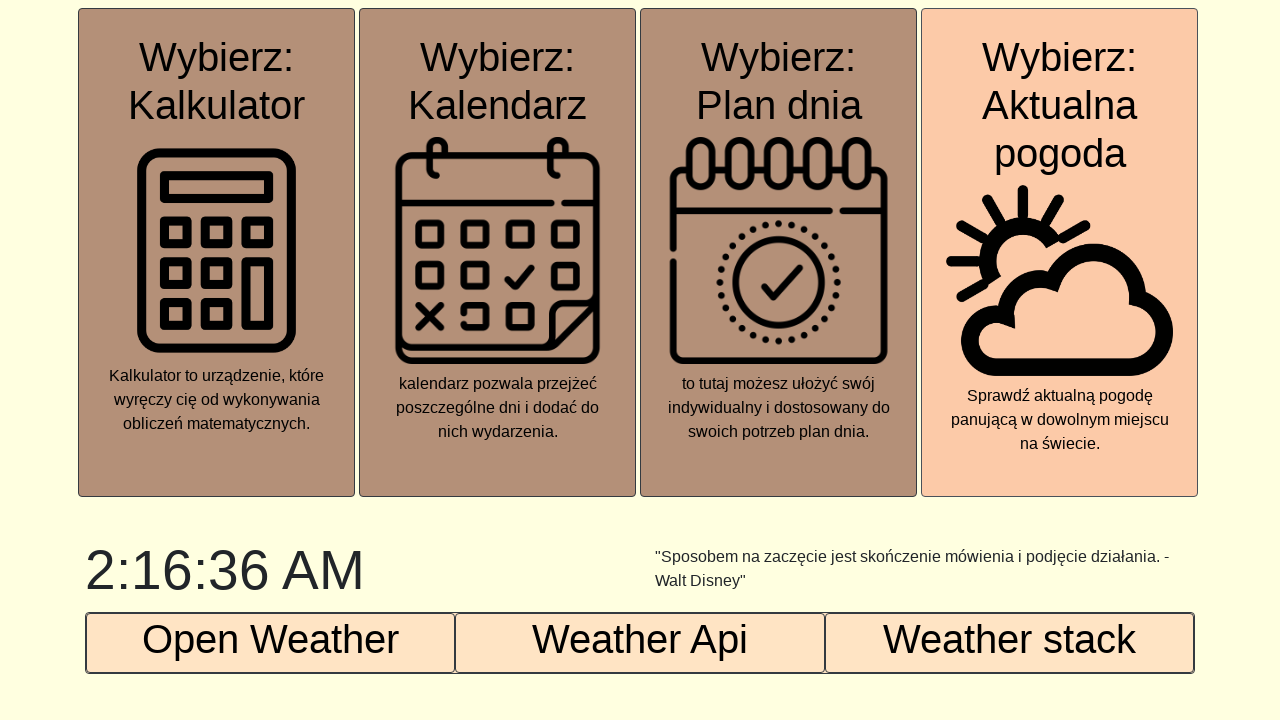

Clicked the second weather button to navigate to weather page at (640, 643) on (//button[contains(@class,'rounded border border-dark brightenedDark')])[2]
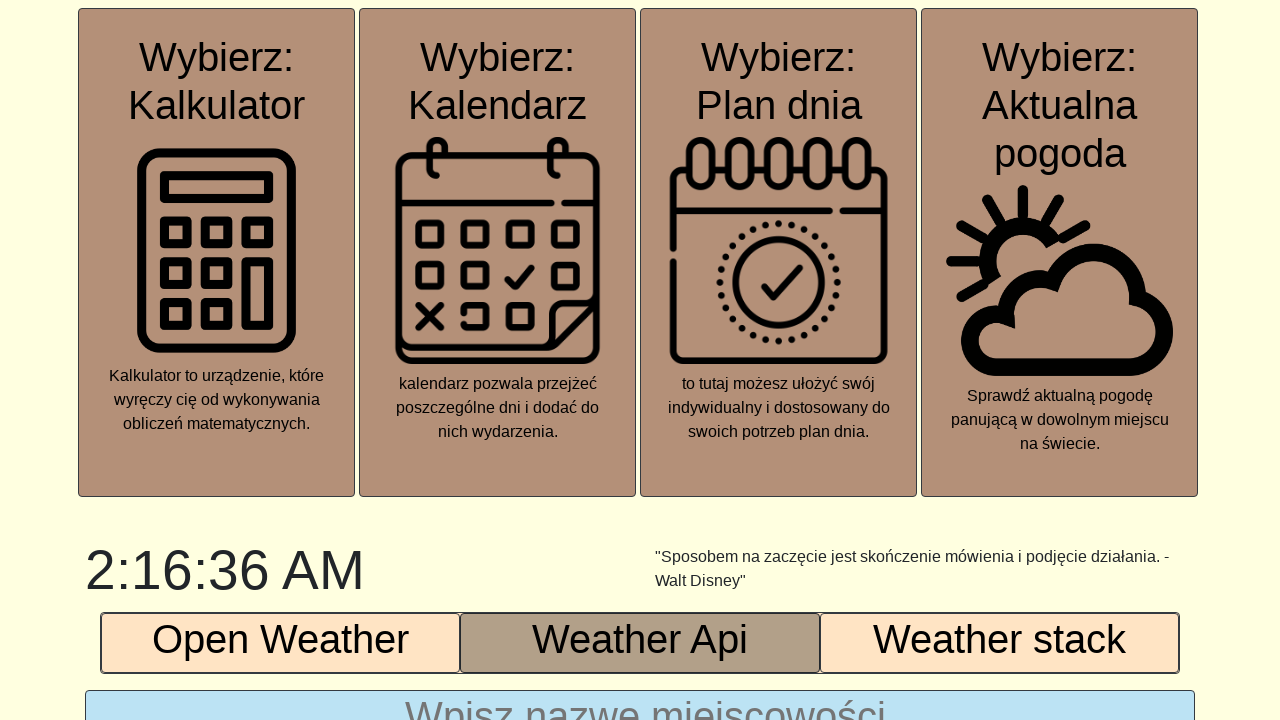

Filled city name field with 'Warszawa' on input[placeholder=' Wpisz nazwę miejscowości']
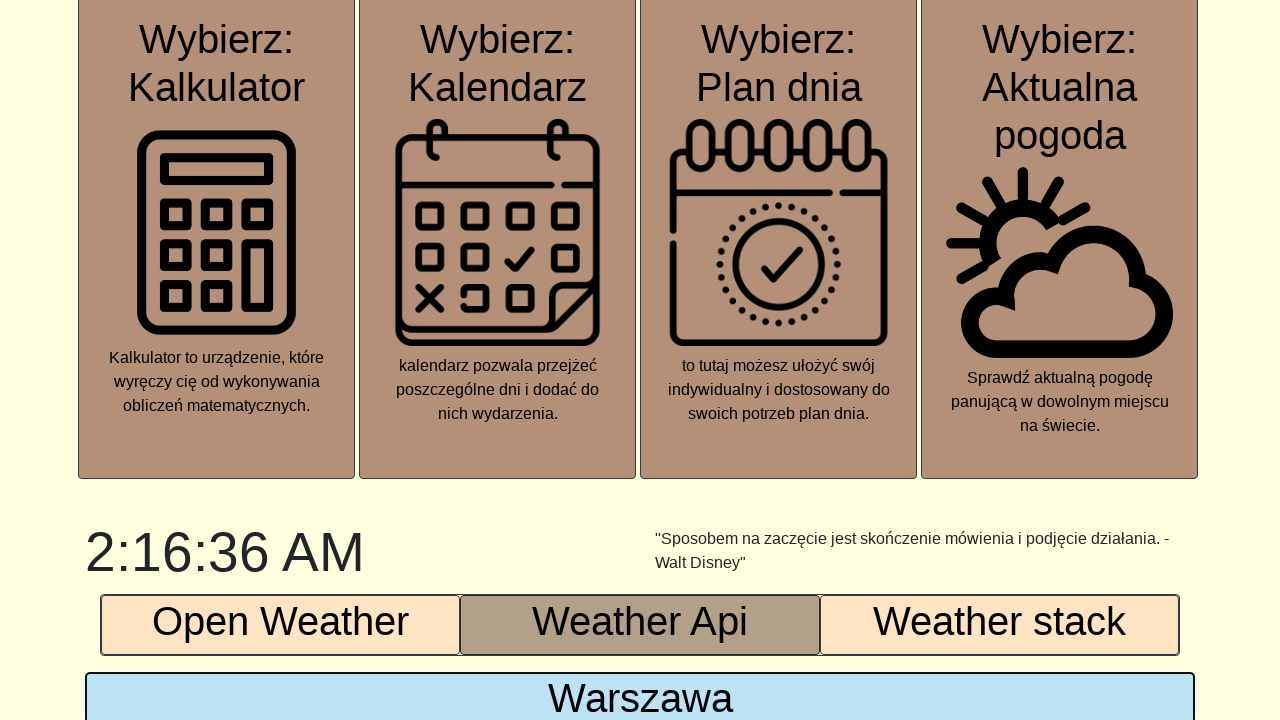

Pressed Enter to submit weather search for Warszawa on input[placeholder=' Wpisz nazwę miejscowości']
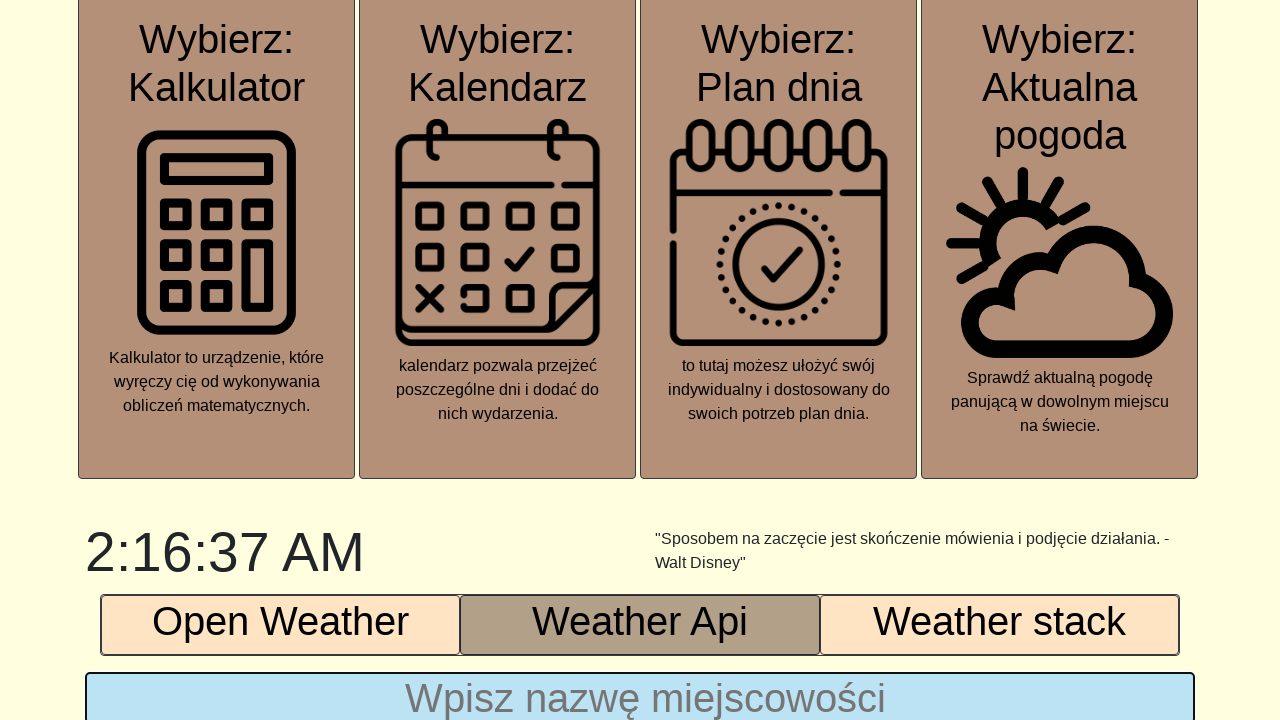

Weather results loaded successfully
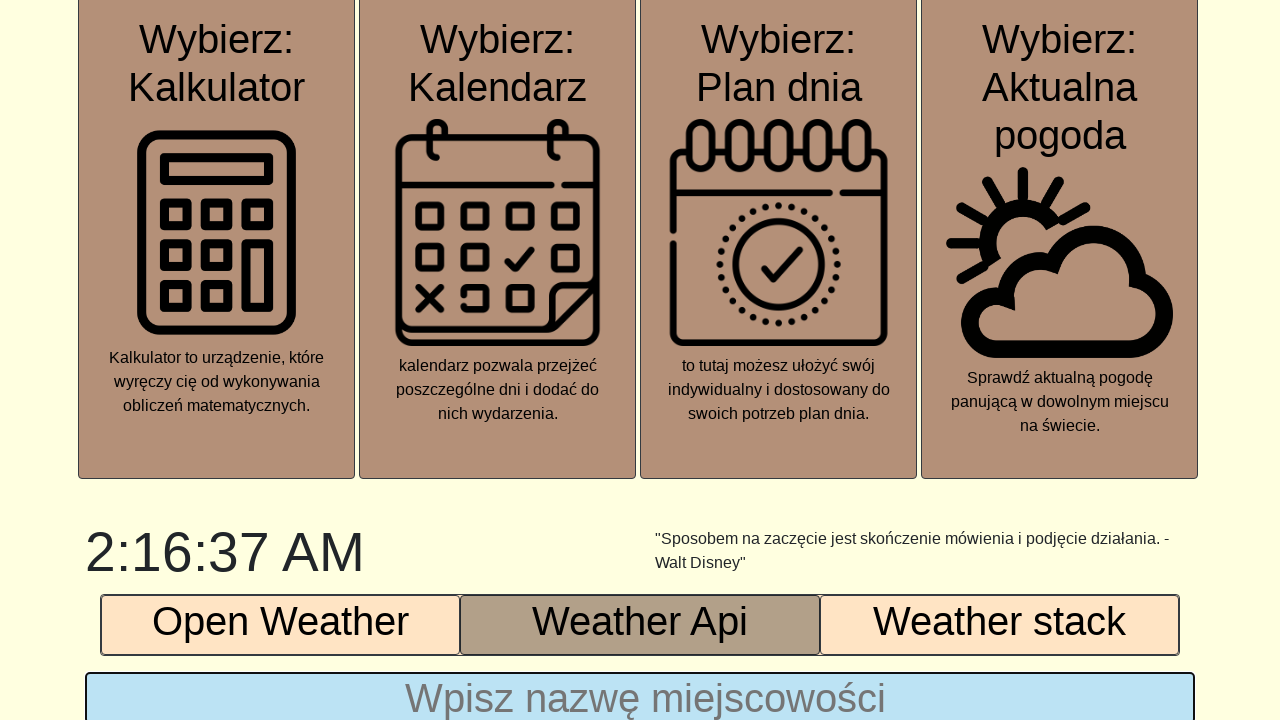

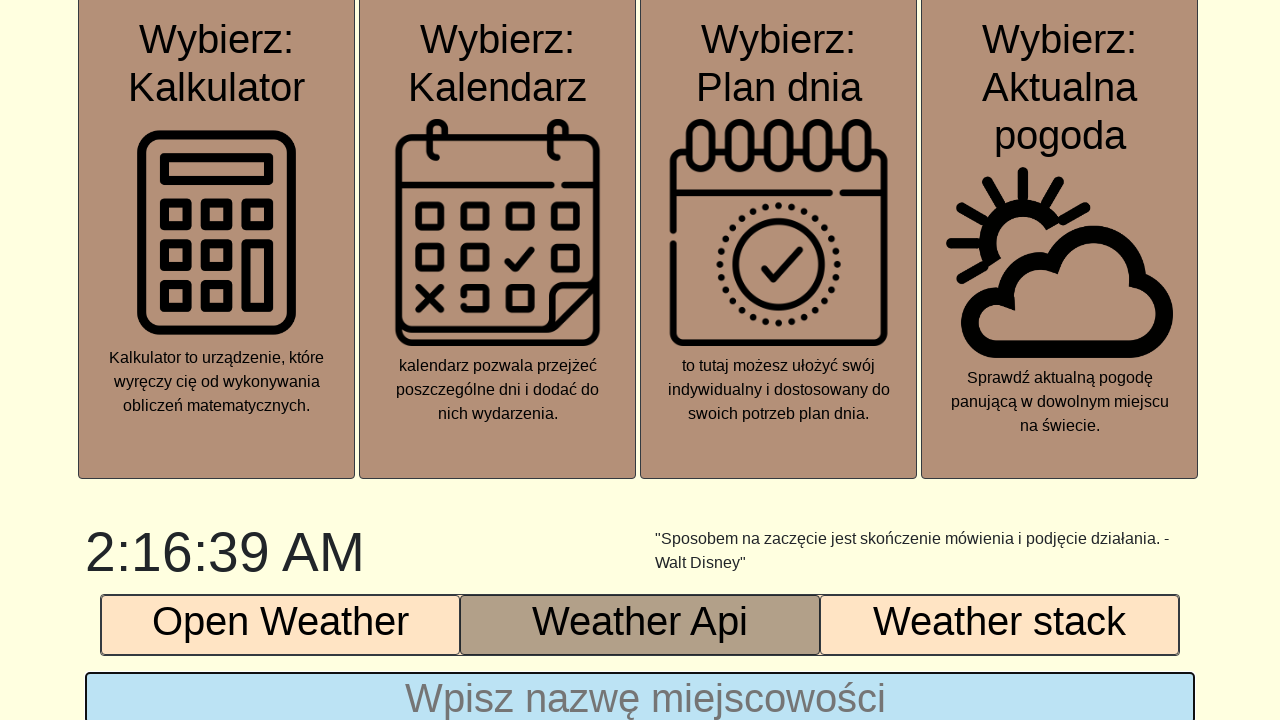